Fills out a practice form on Techlistic website including personal information, profession details, and submits the form

Starting URL: https://www.techlistic.com/p/selenium-practice-form.html

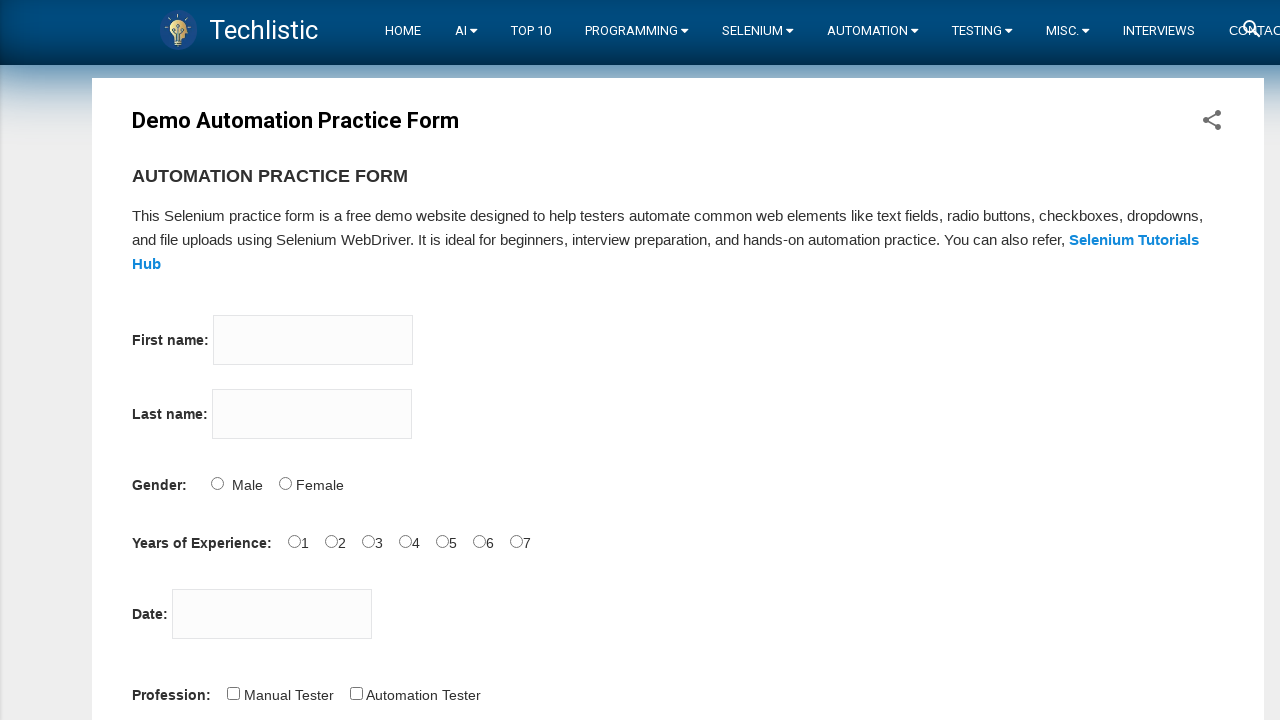

Filled firstname field with 'John' on input[name='firstname']
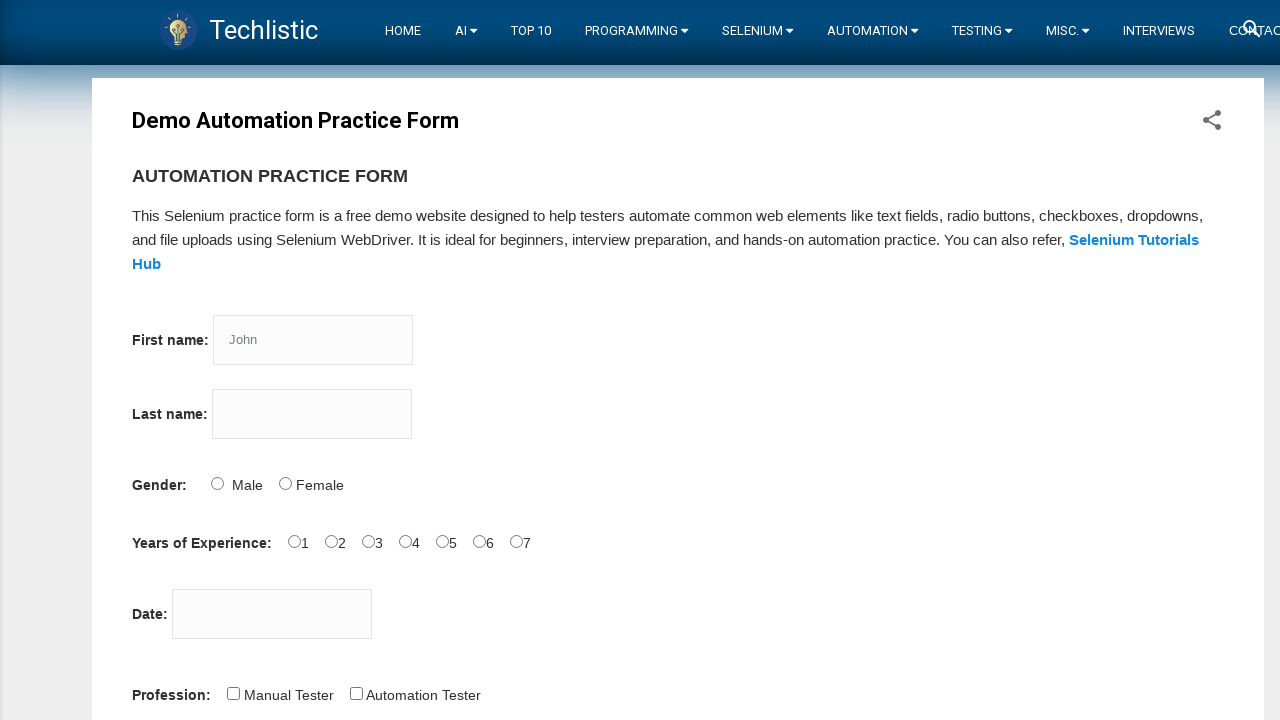

Filled lastname field with 'Smith' on input[name='lastname']
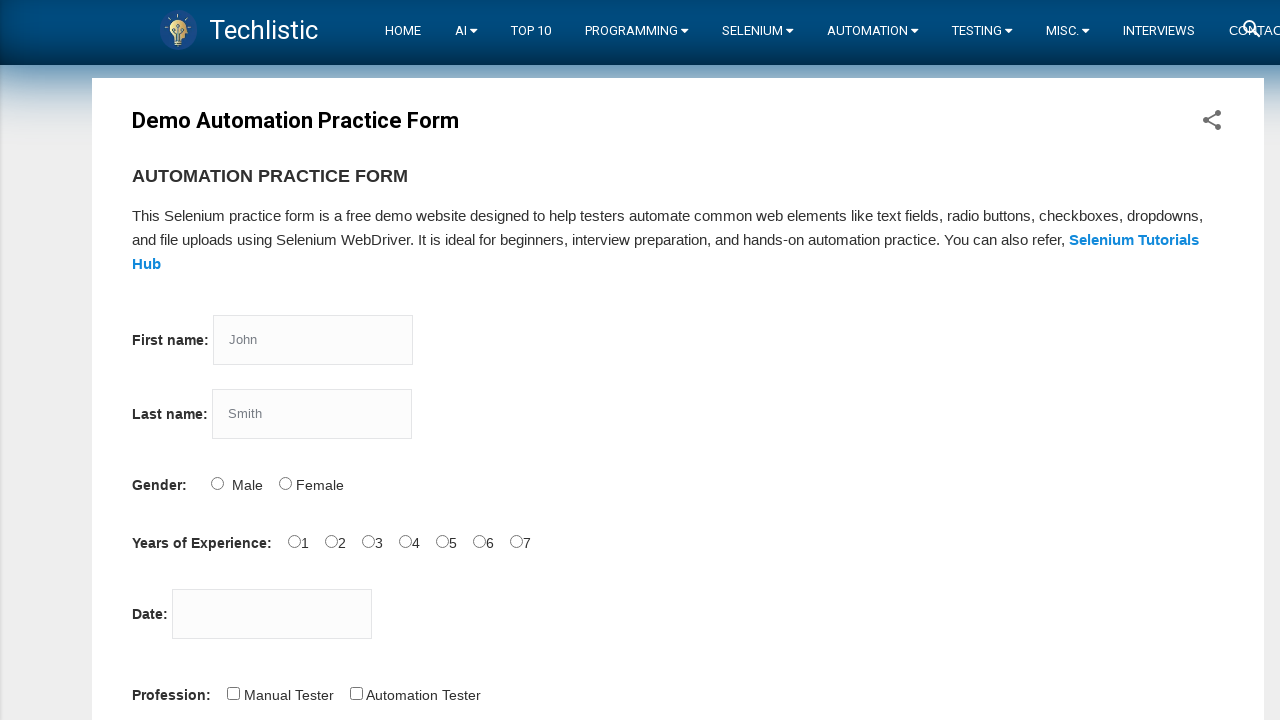

Selected gender radio button at (217, 483) on input#sex-0
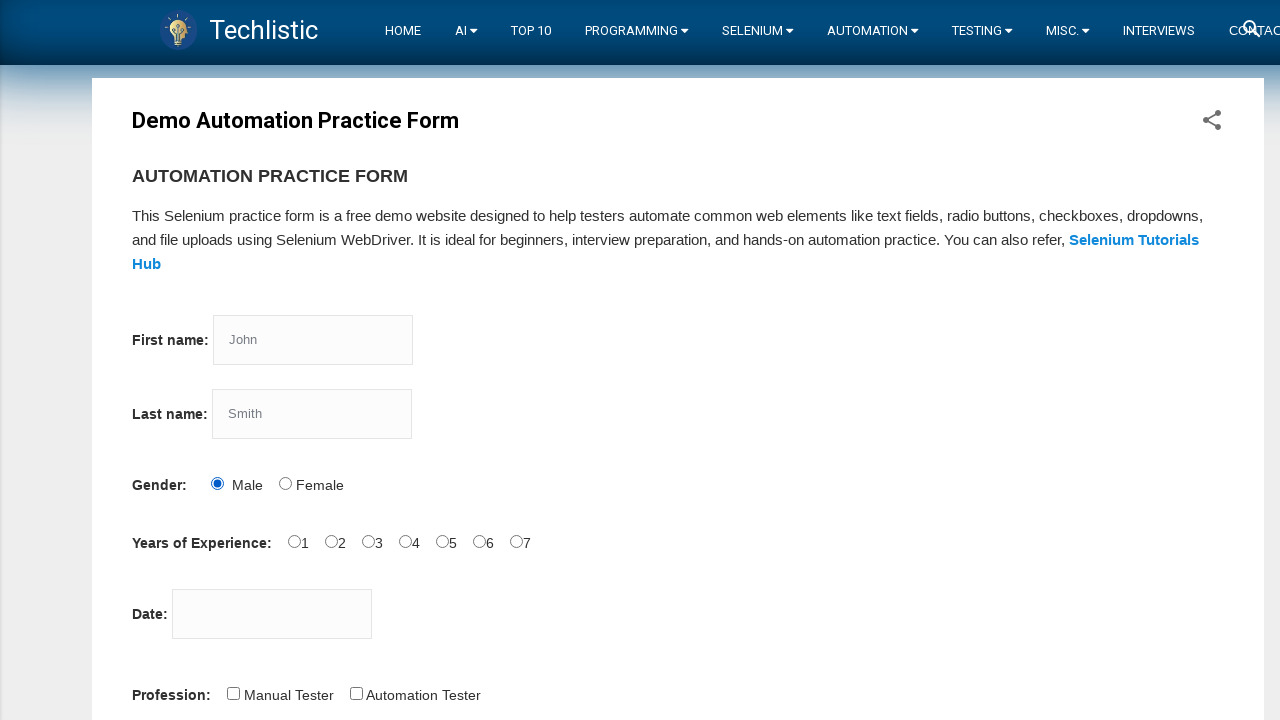

Selected years of experience option at (368, 541) on input#exp-2
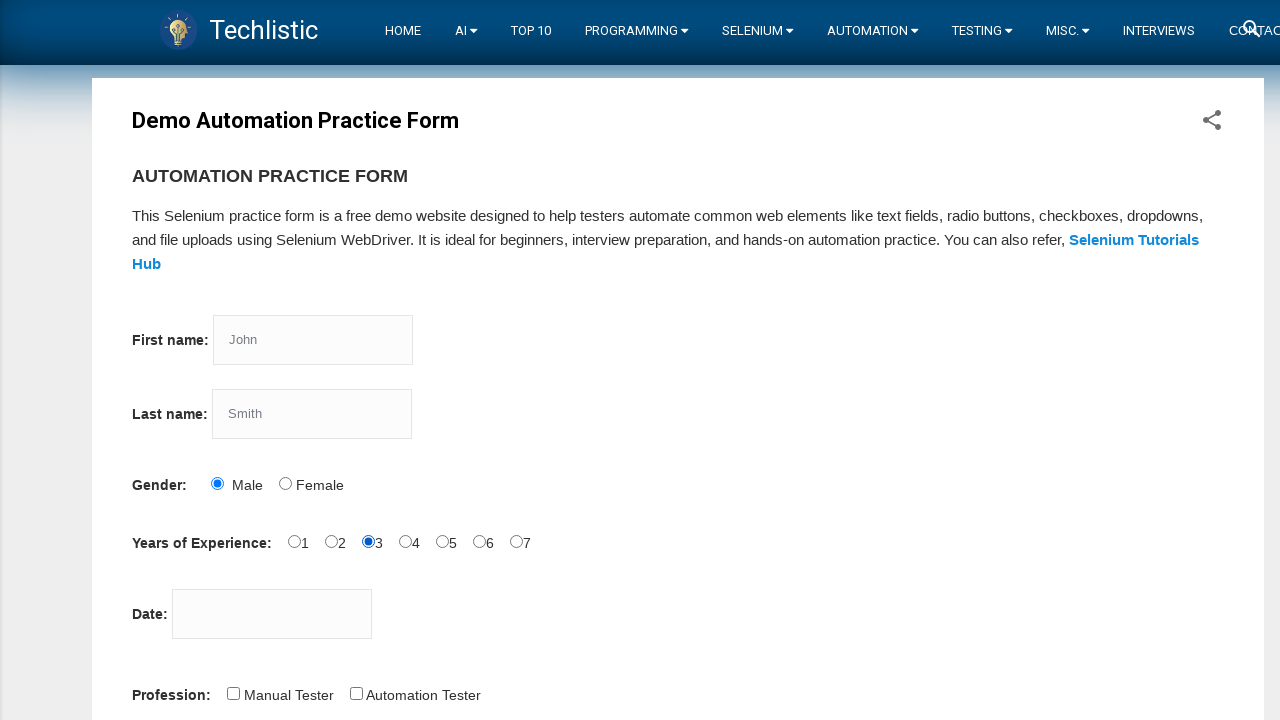

Filled date field with '11.11.22' on input#datepicker
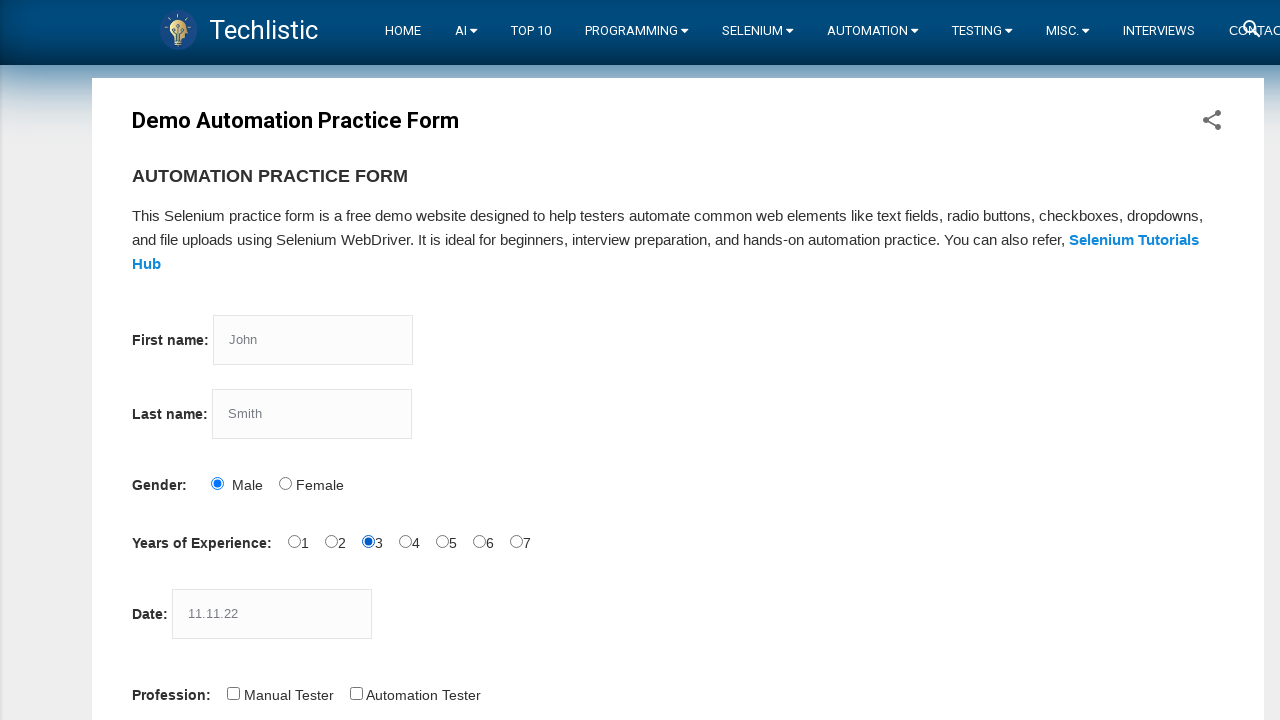

Selected Automation Tester profession checkbox at (356, 693) on *[id='profession-1']
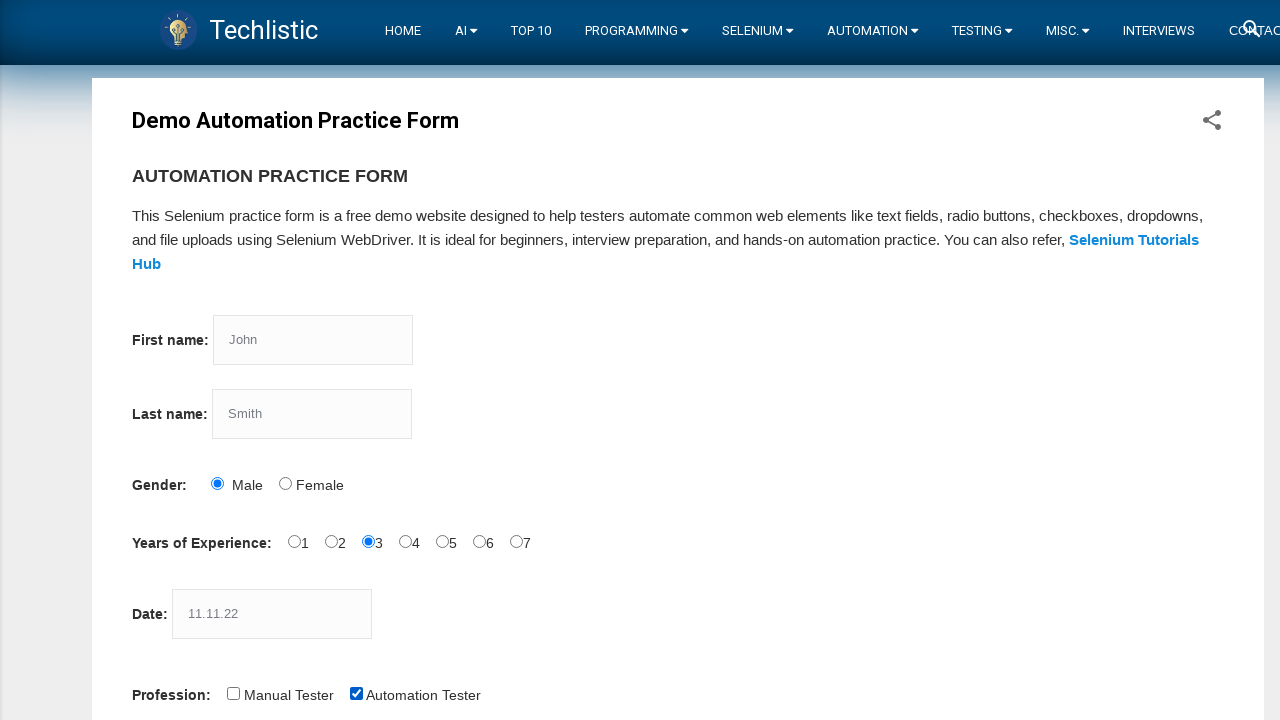

Selected Selenium Webdriver automation tool at (446, 360) on input[value='Selenium Webdriver']
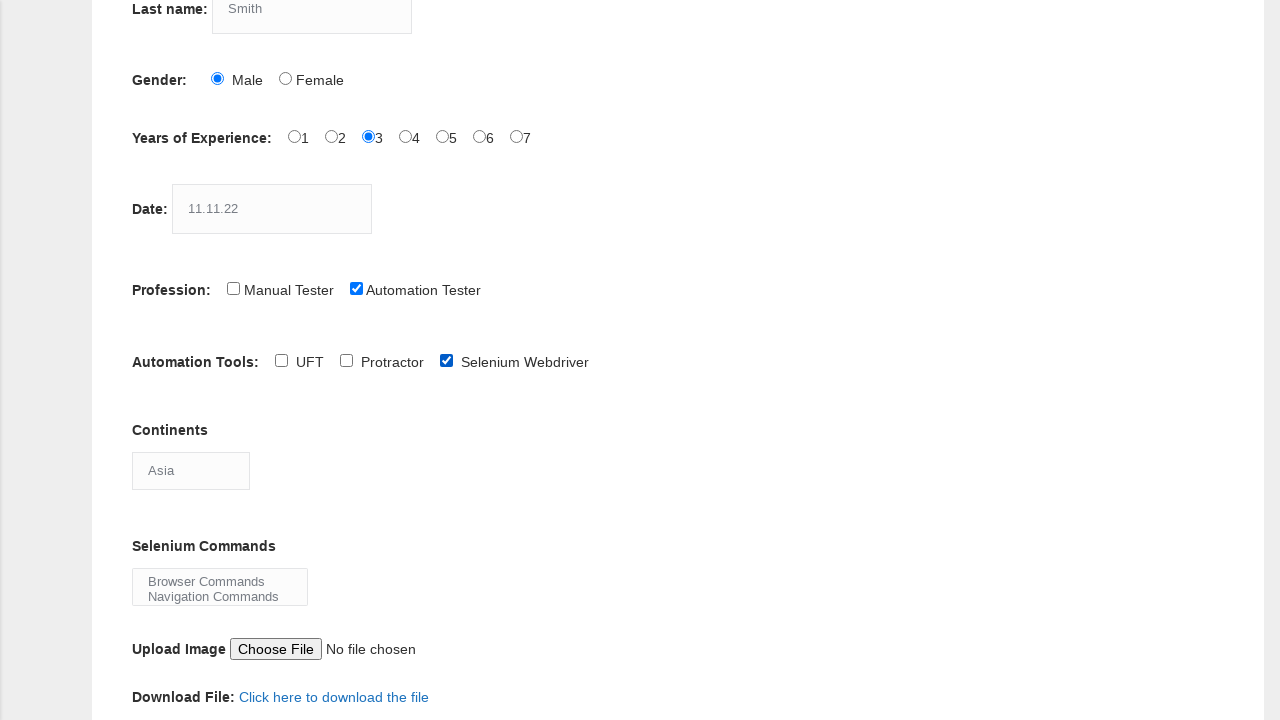

Selected Browser Commands from selenium_commands dropdown at (220, 581) on *[id='selenium_commands'] option:nth-child(1)
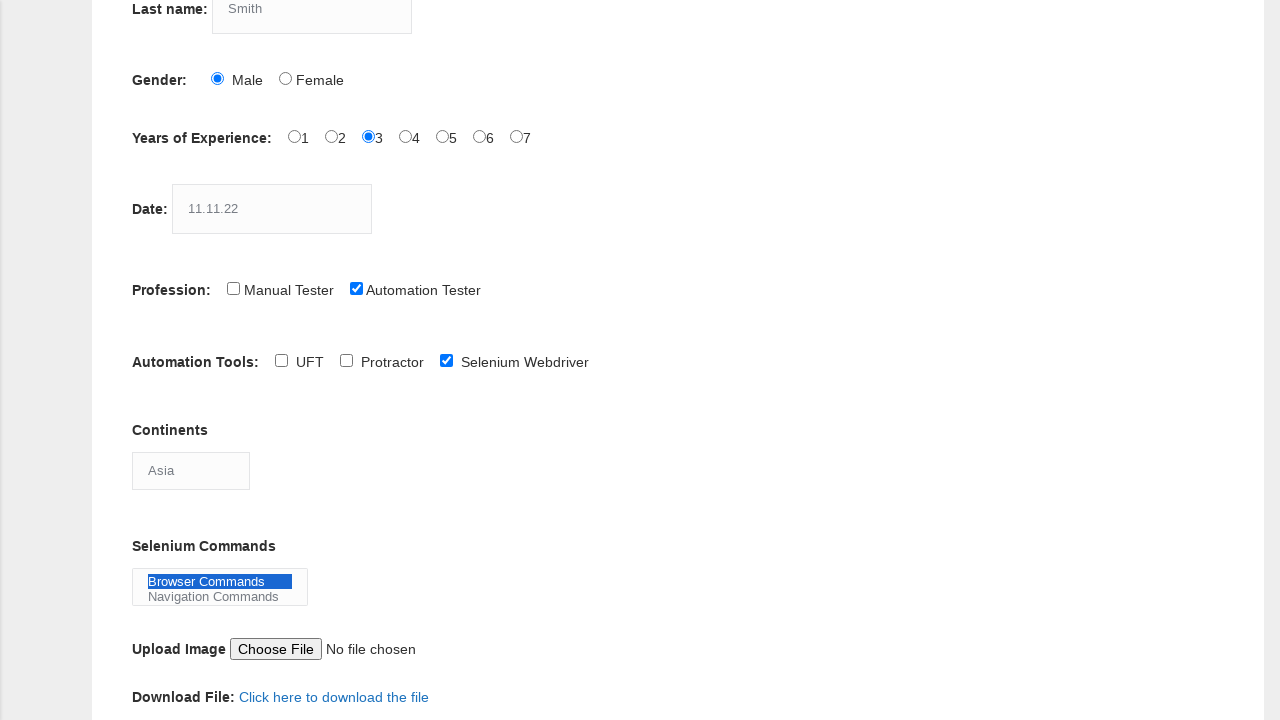

Clicked submit button to submit the practice form at (157, 360) on *[id='submit']
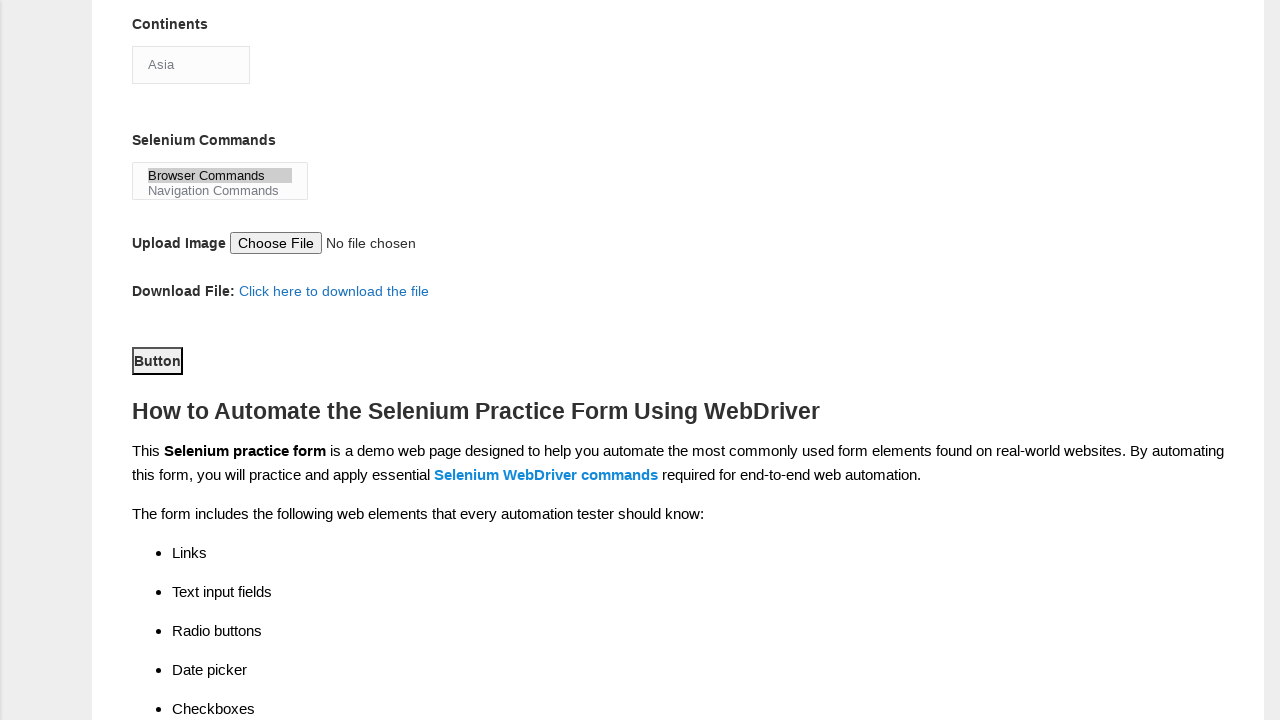

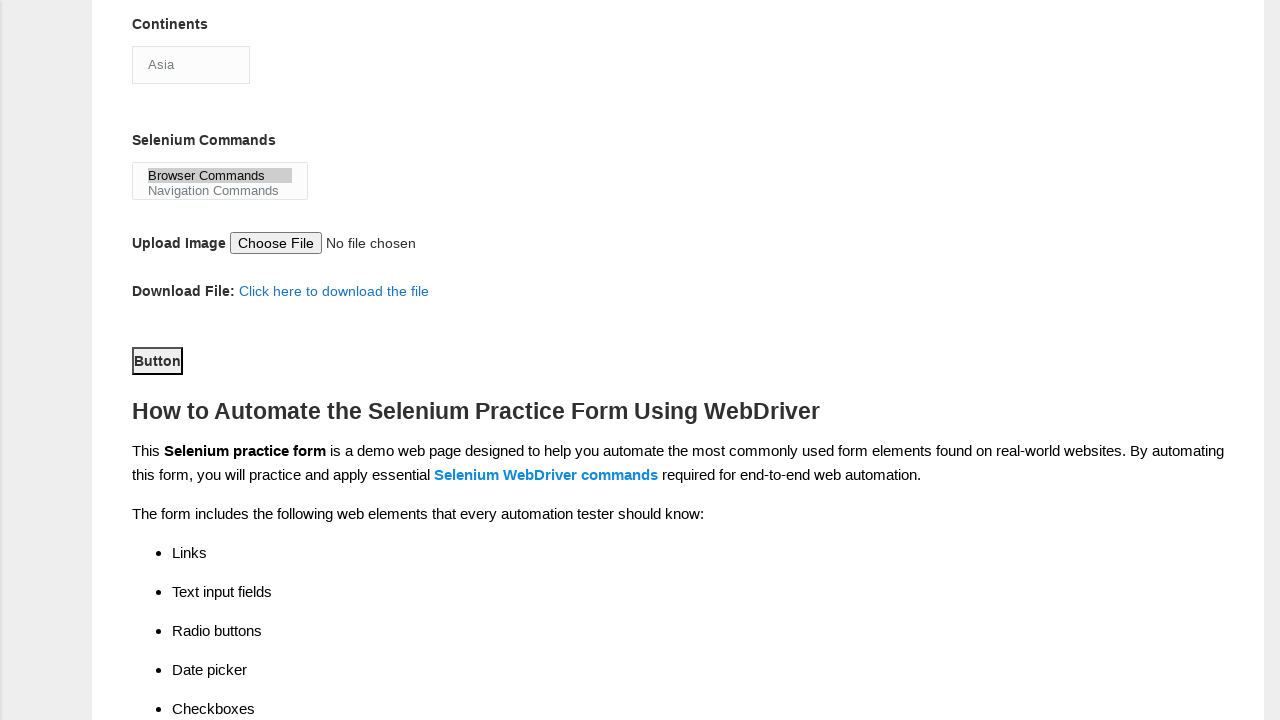